Tests that entering an empty string removes the todo item

Starting URL: https://demo.playwright.dev/todomvc

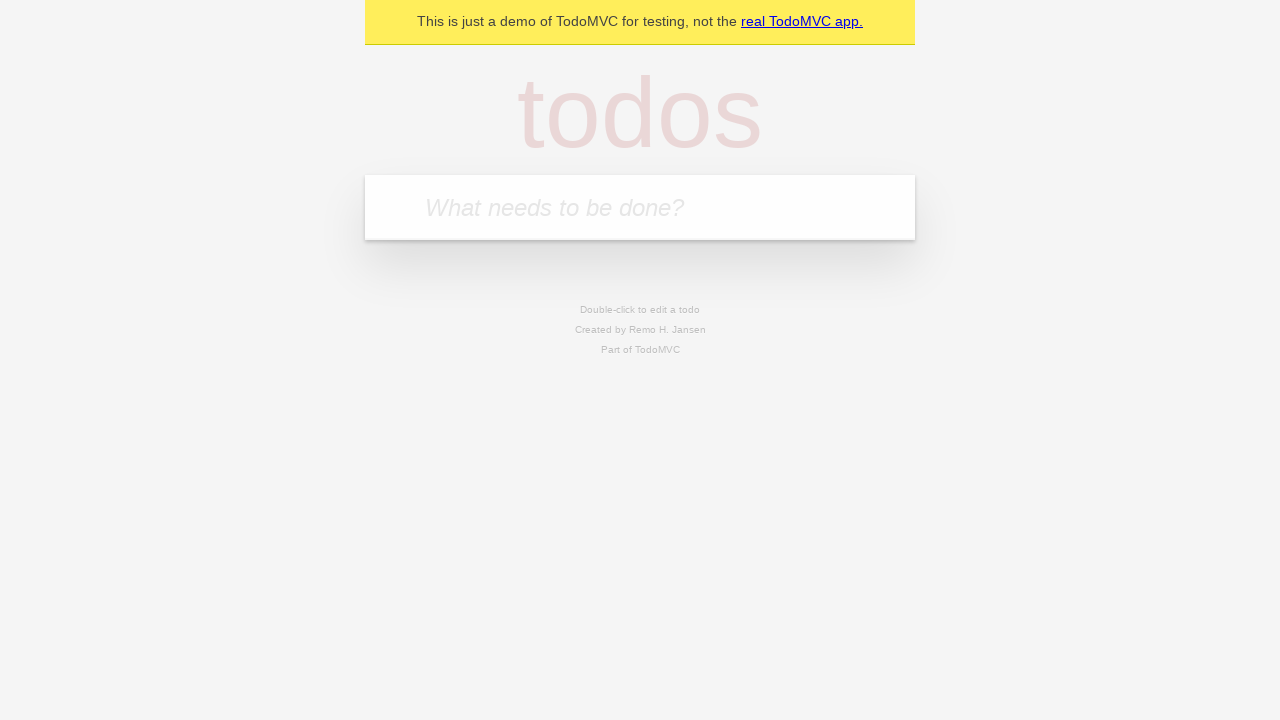

Filled first todo input with 'buy some cheese' on internal:attr=[placeholder="What needs to be done?"i]
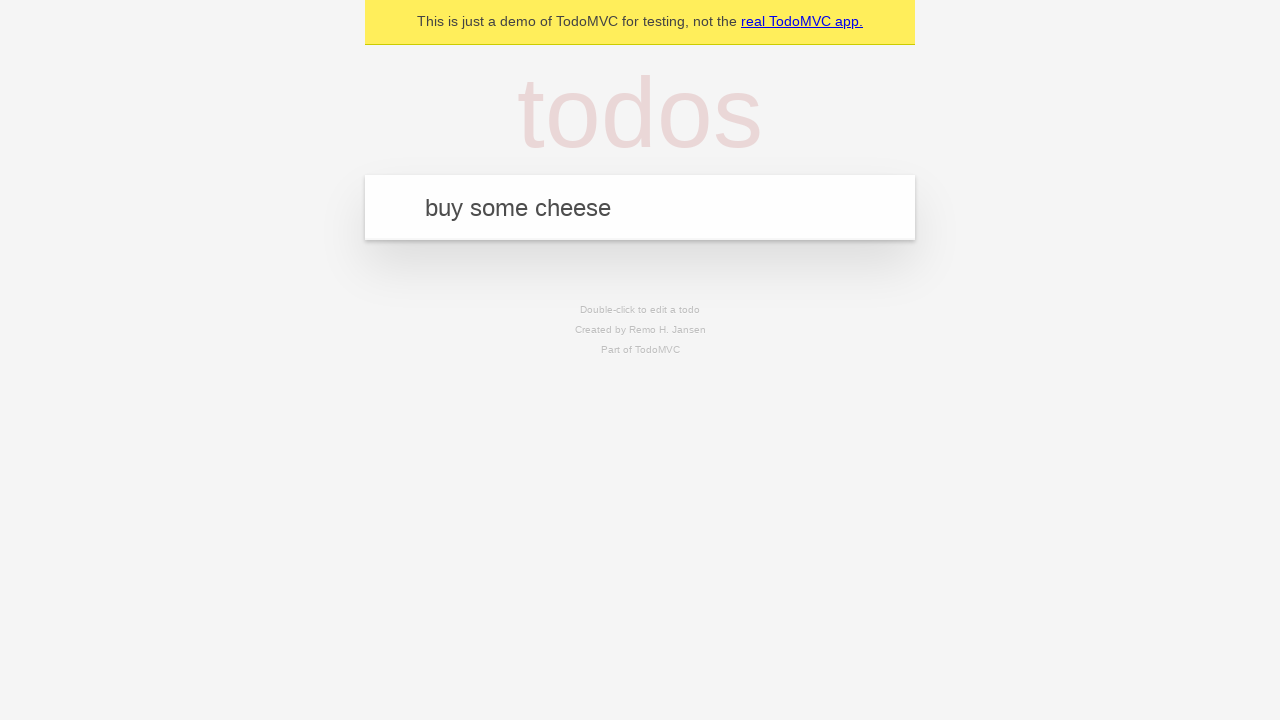

Pressed Enter to create first todo on internal:attr=[placeholder="What needs to be done?"i]
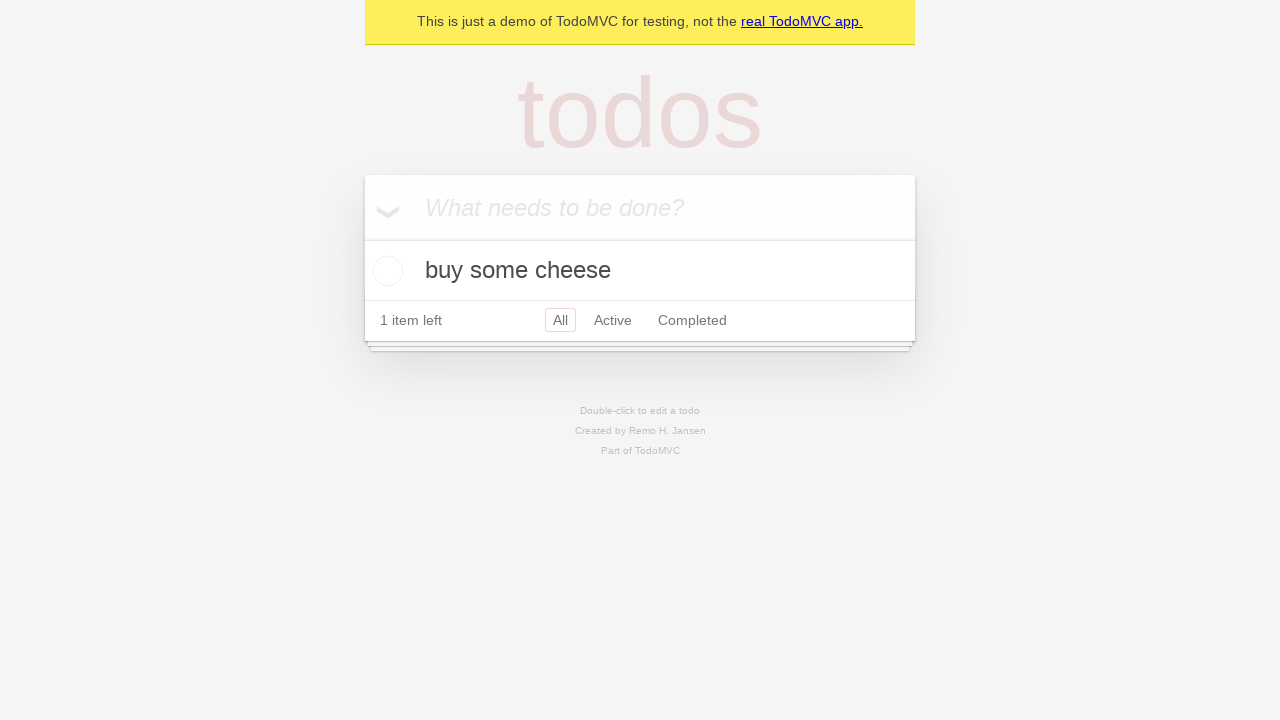

Filled second todo input with 'feed the cat' on internal:attr=[placeholder="What needs to be done?"i]
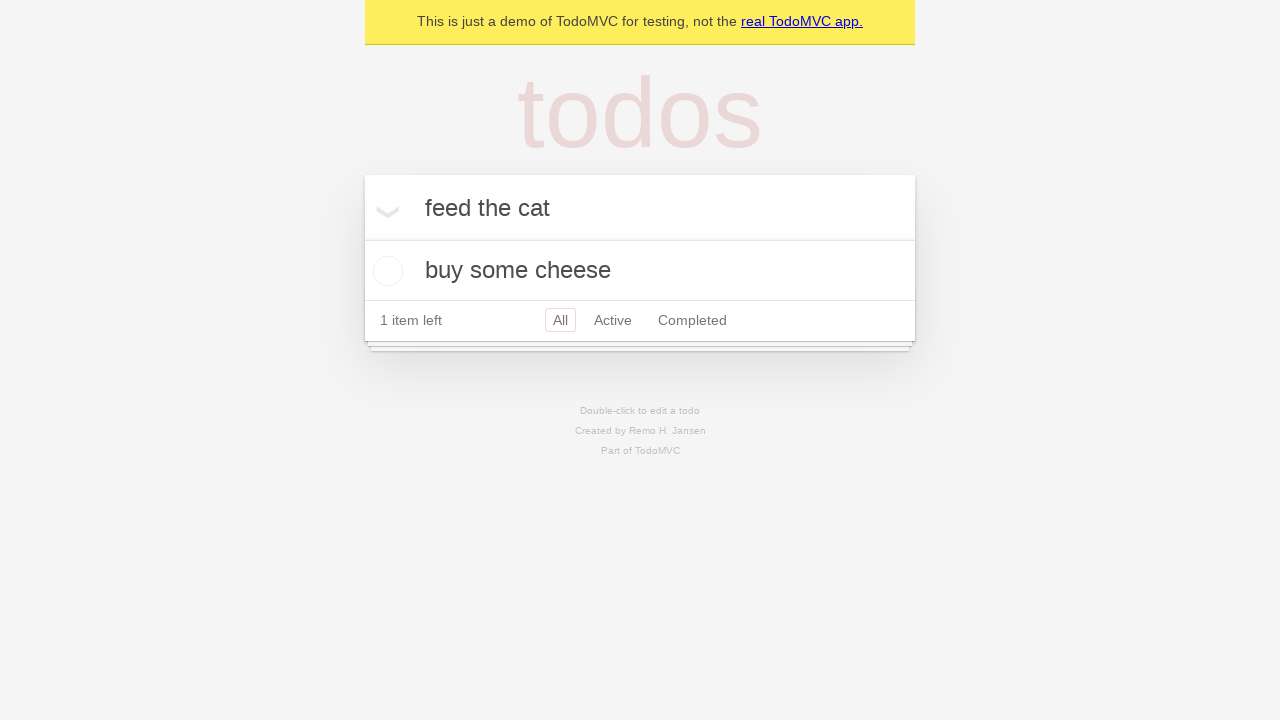

Pressed Enter to create second todo on internal:attr=[placeholder="What needs to be done?"i]
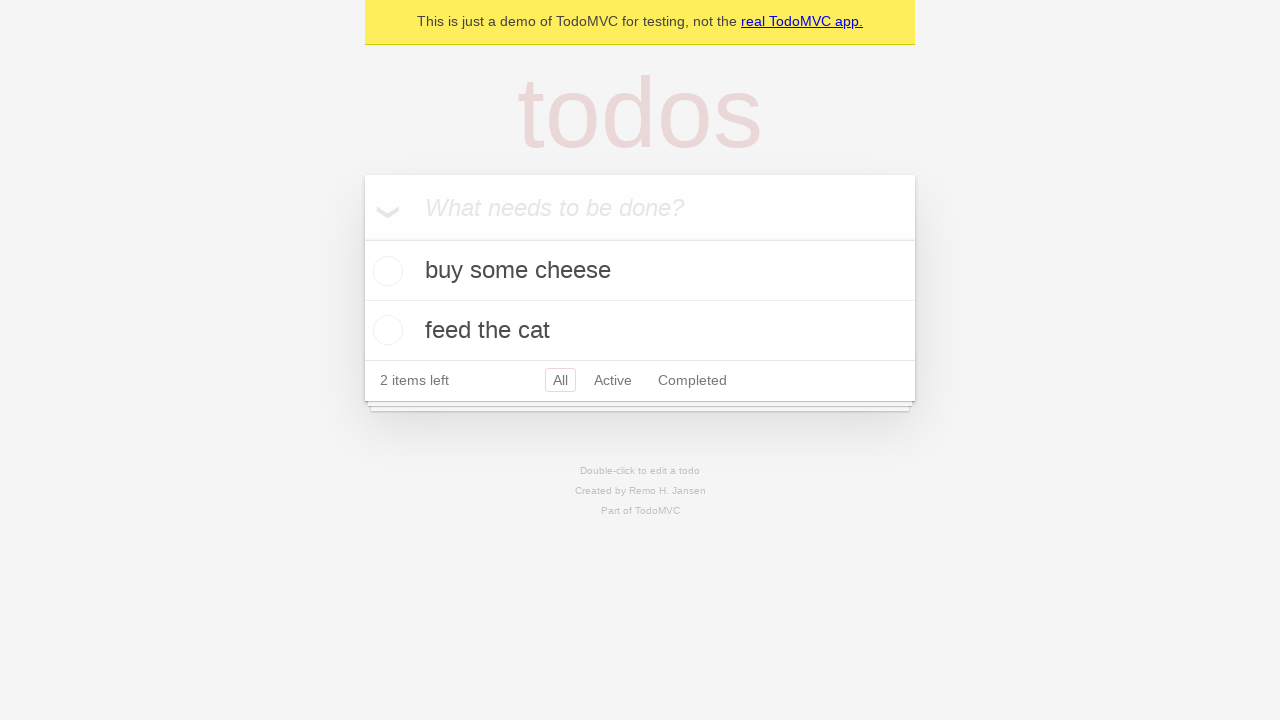

Filled third todo input with 'book a doctors appointment' on internal:attr=[placeholder="What needs to be done?"i]
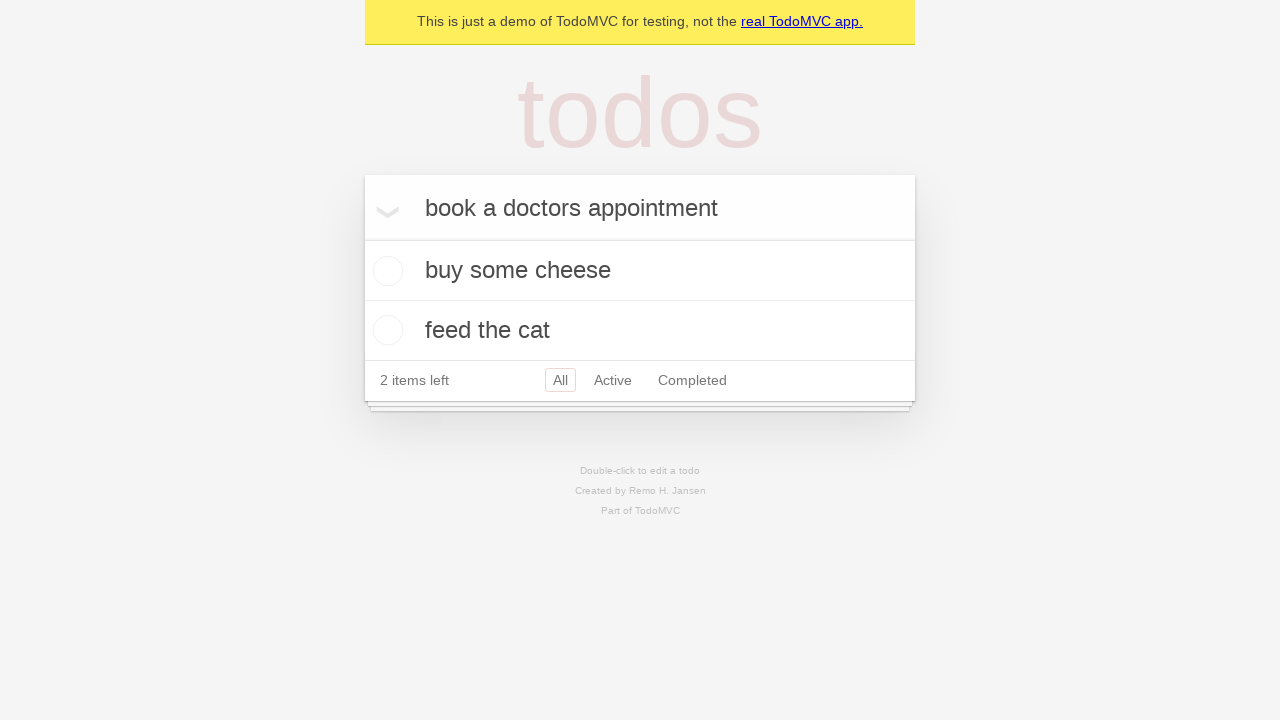

Pressed Enter to create third todo on internal:attr=[placeholder="What needs to be done?"i]
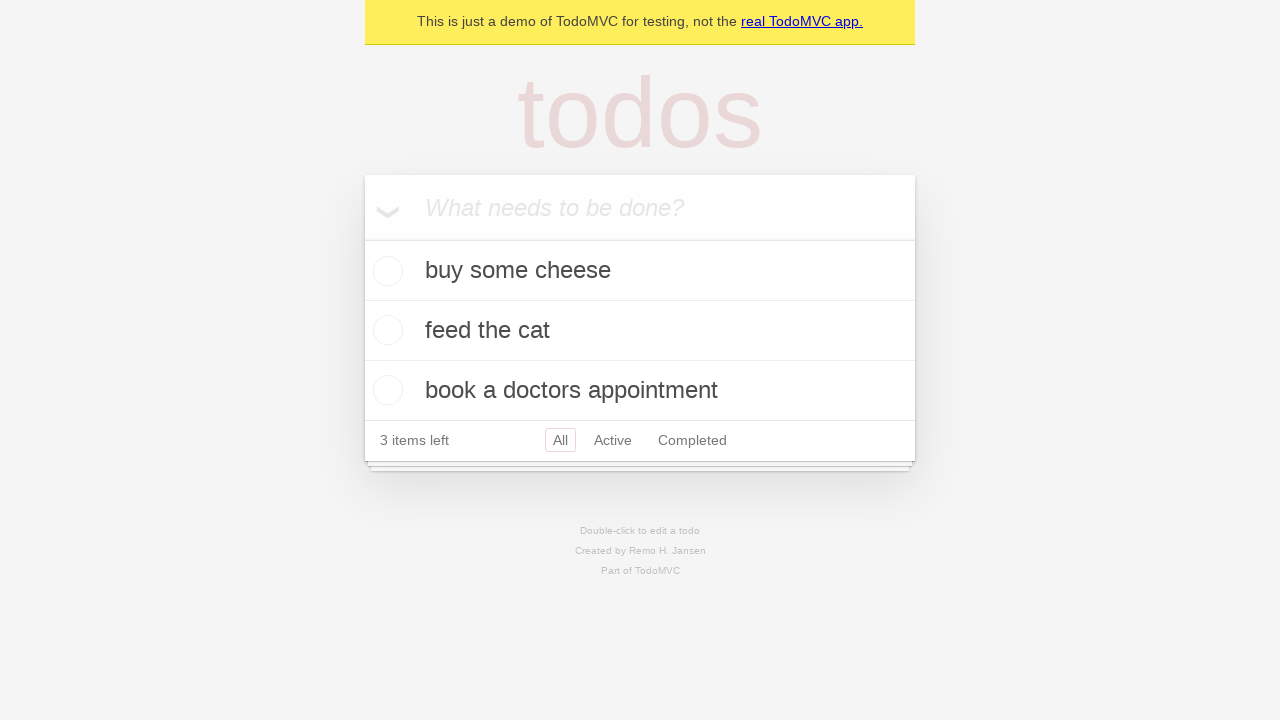

Waited for all 3 todos to be created
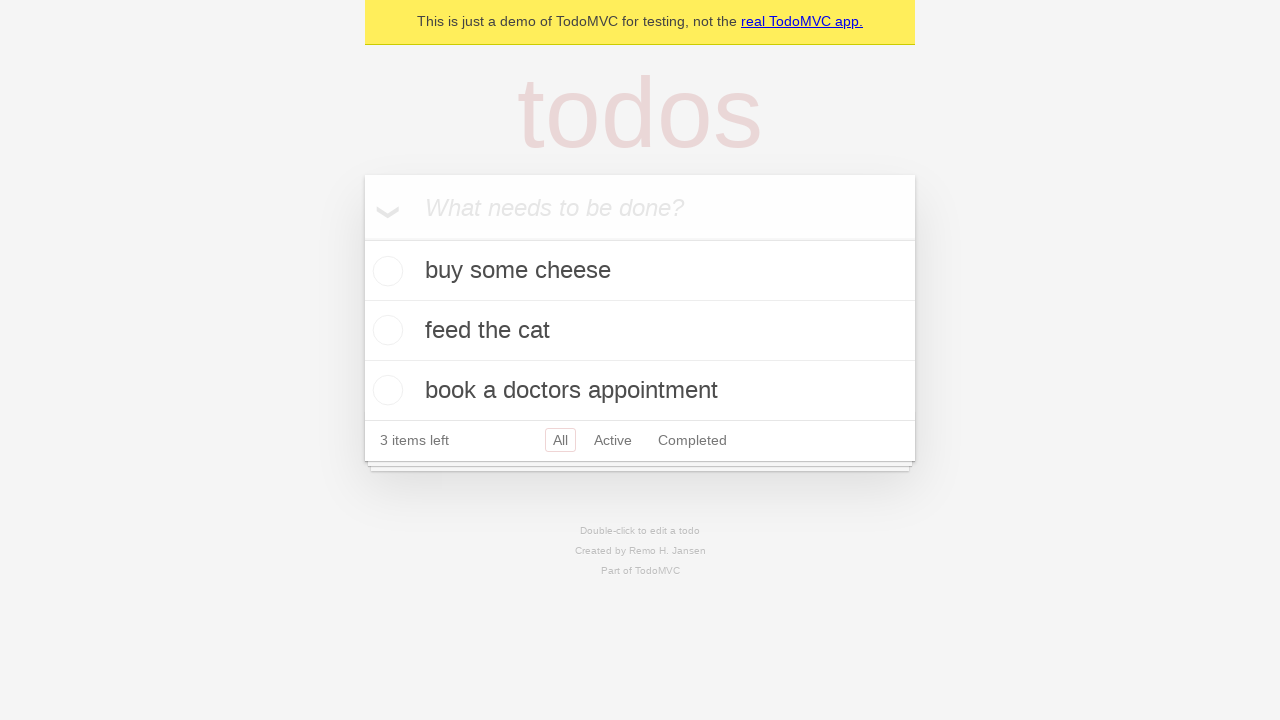

Double-clicked second todo to edit it at (640, 331) on internal:testid=[data-testid="todo-item"s] >> nth=1
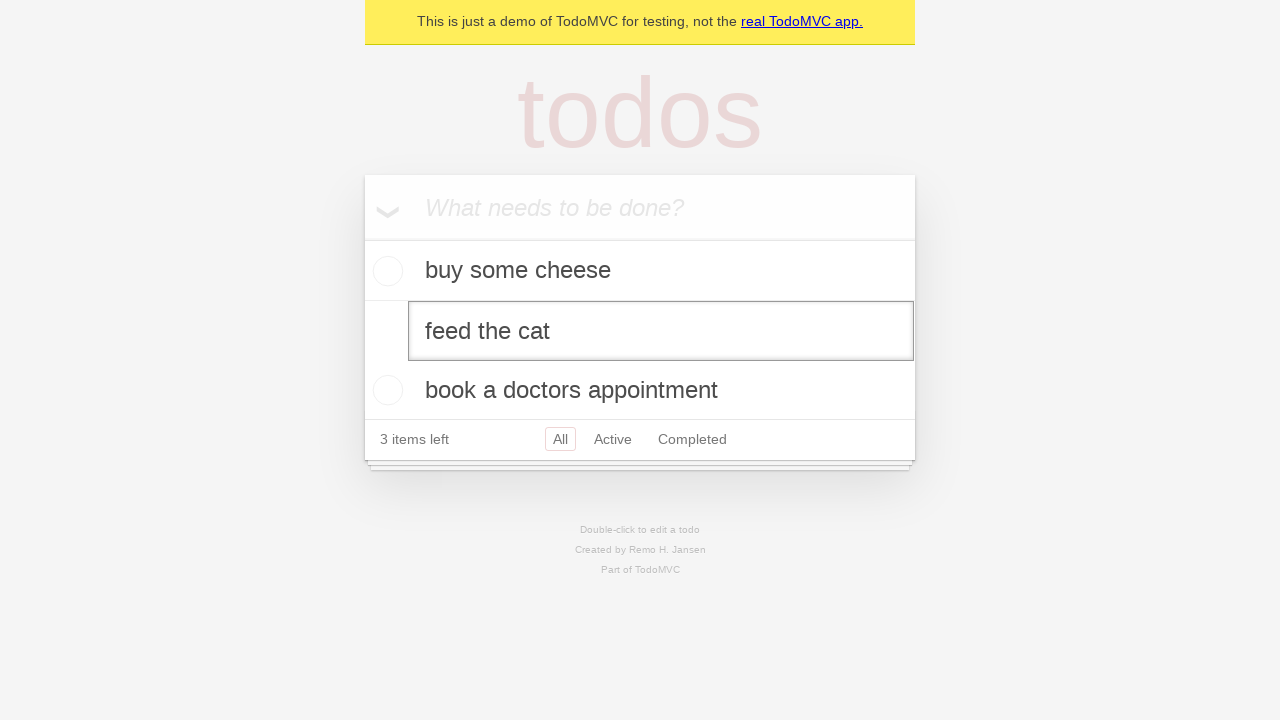

Cleared the text from second todo edit field on internal:testid=[data-testid="todo-item"s] >> nth=1 >> internal:role=textbox[nam
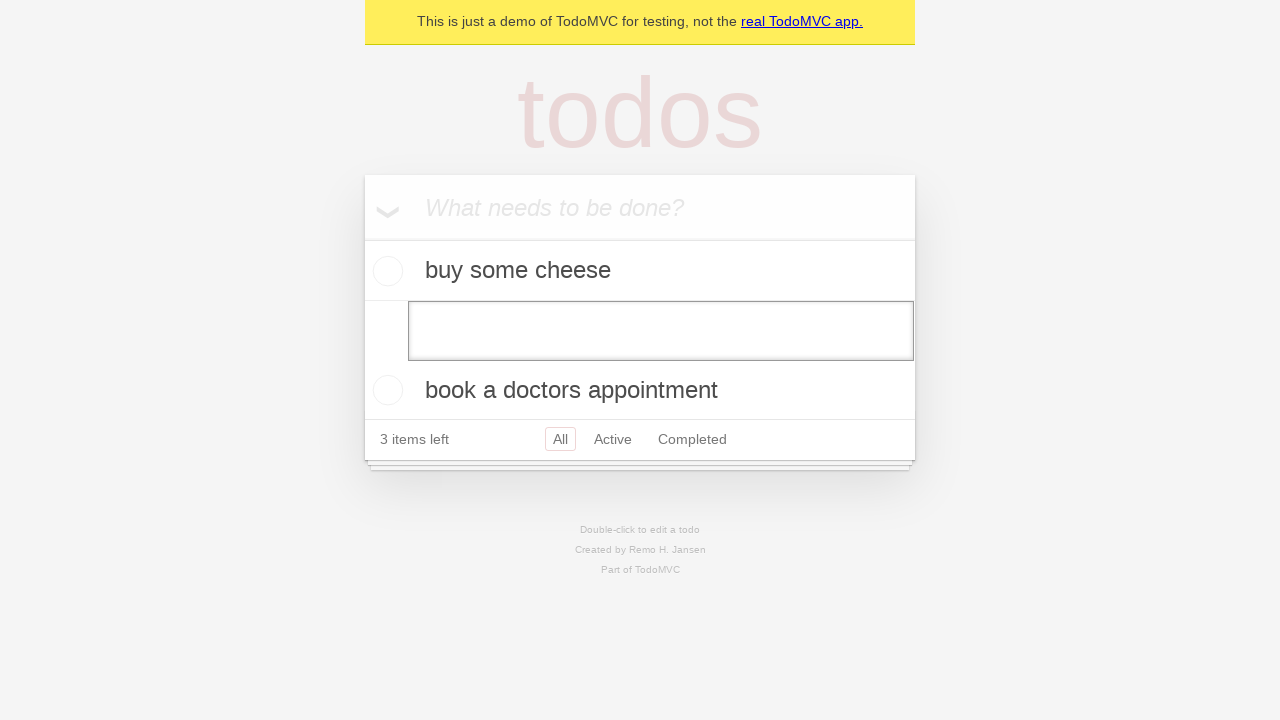

Pressed Enter to submit empty text for second todo on internal:testid=[data-testid="todo-item"s] >> nth=1 >> internal:role=textbox[nam
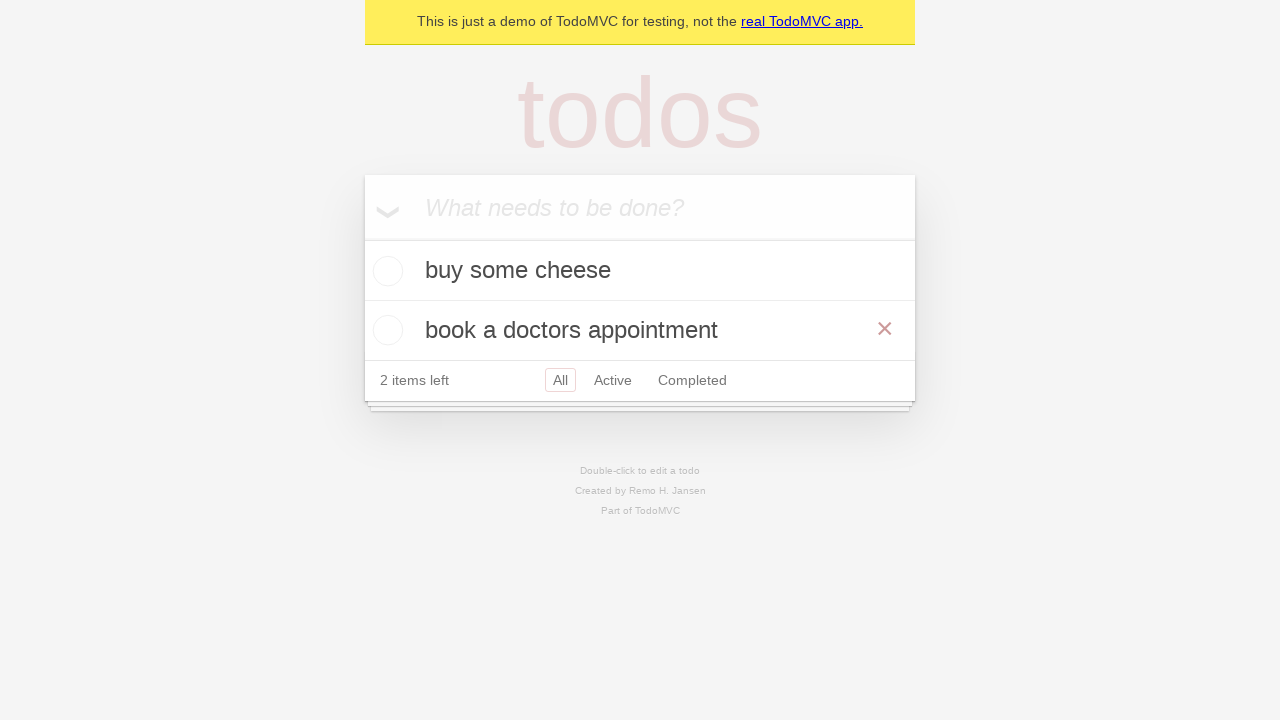

Waited for second todo to be removed, leaving 2 todos
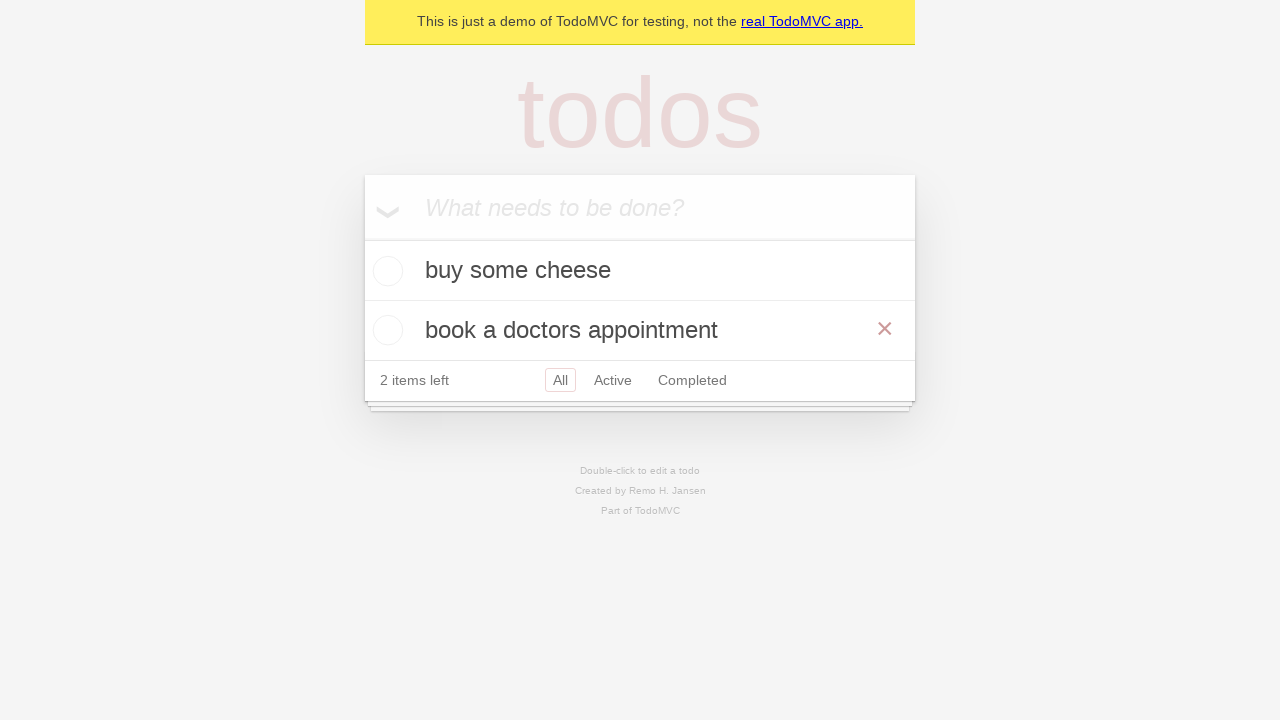

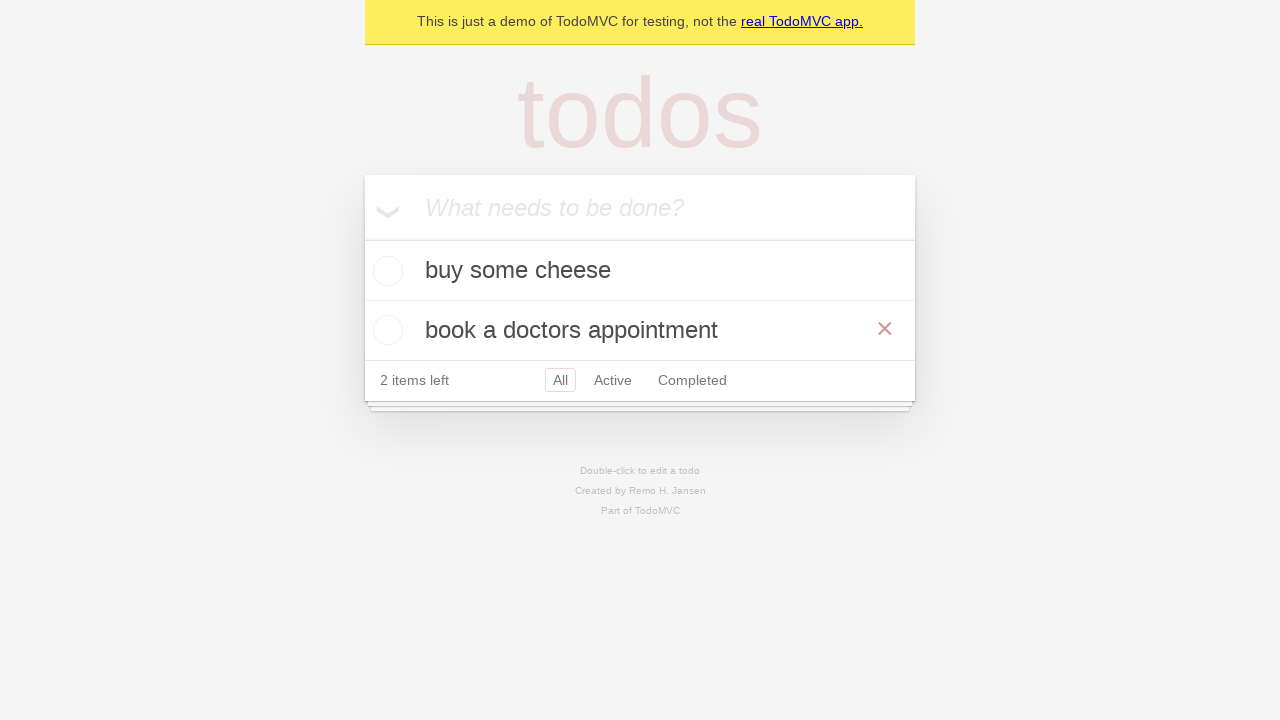